Tests checkbox interaction by clicking on checkbox option 1 on the automation practice page

Starting URL: https://rahulshettyacademy.com/AutomationPractice/

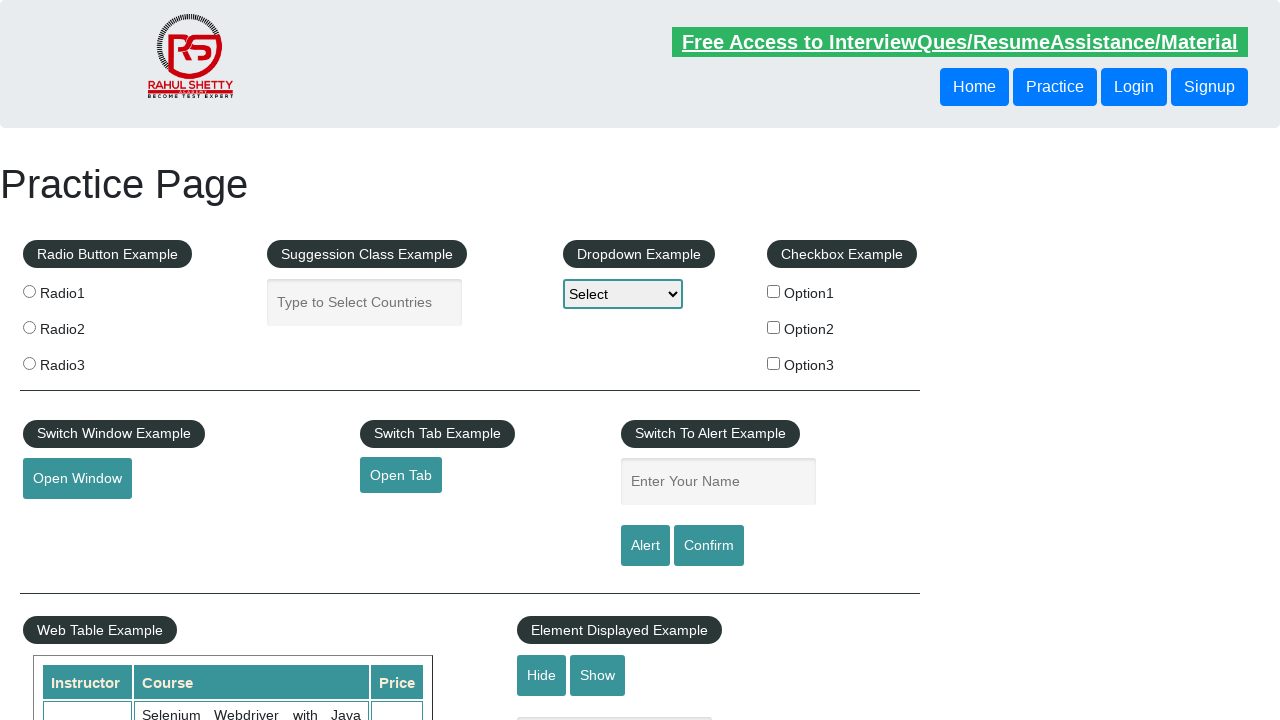

Navigated to automation practice page
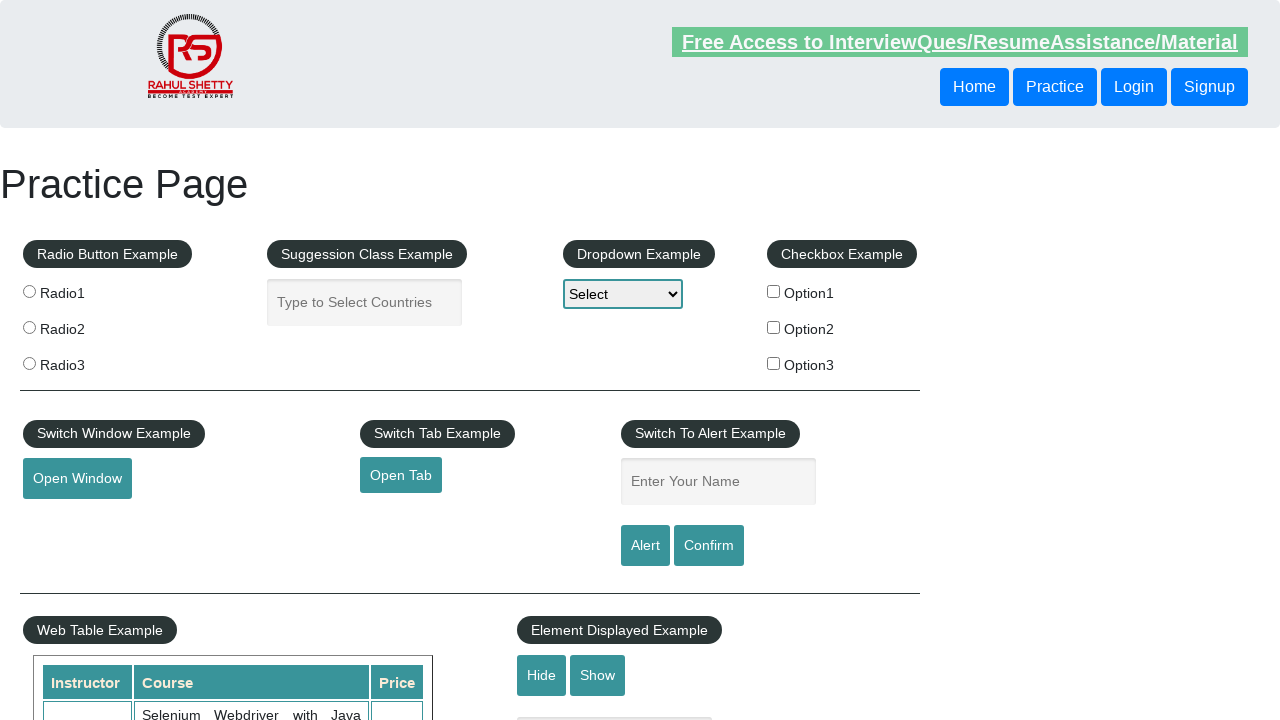

Clicked on checkbox option 1 at (774, 291) on input#checkBoxOption1
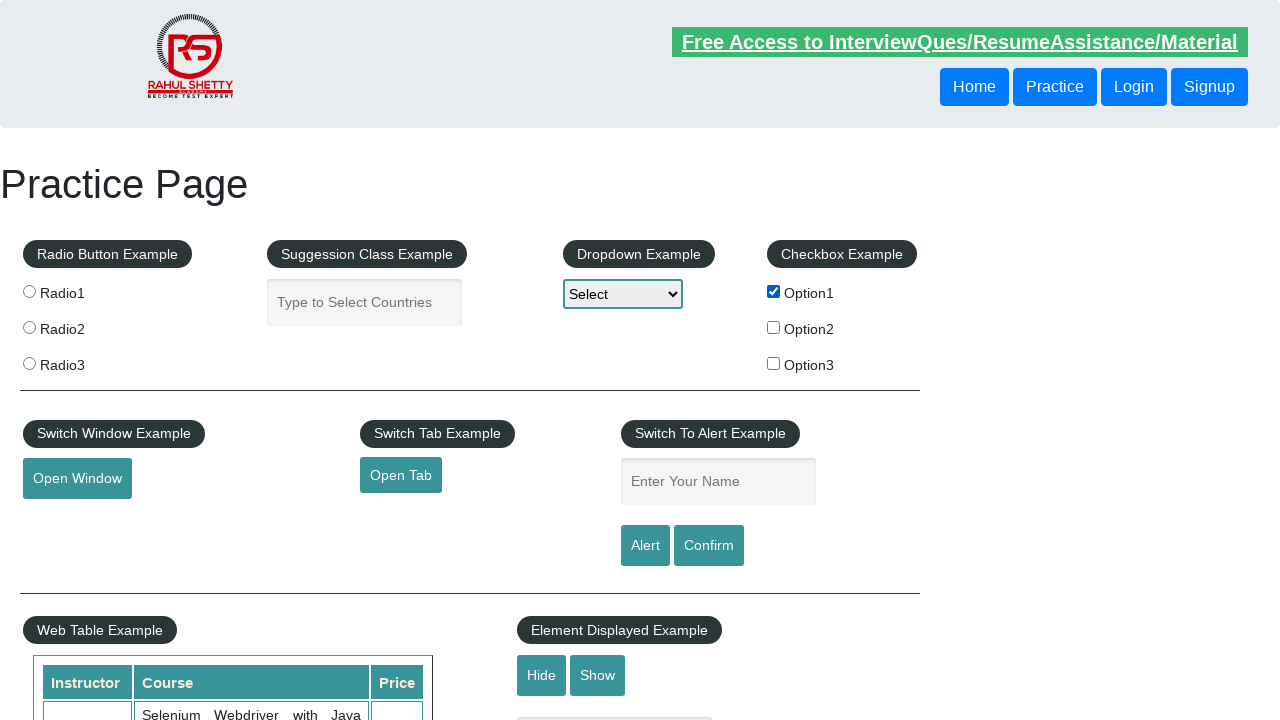

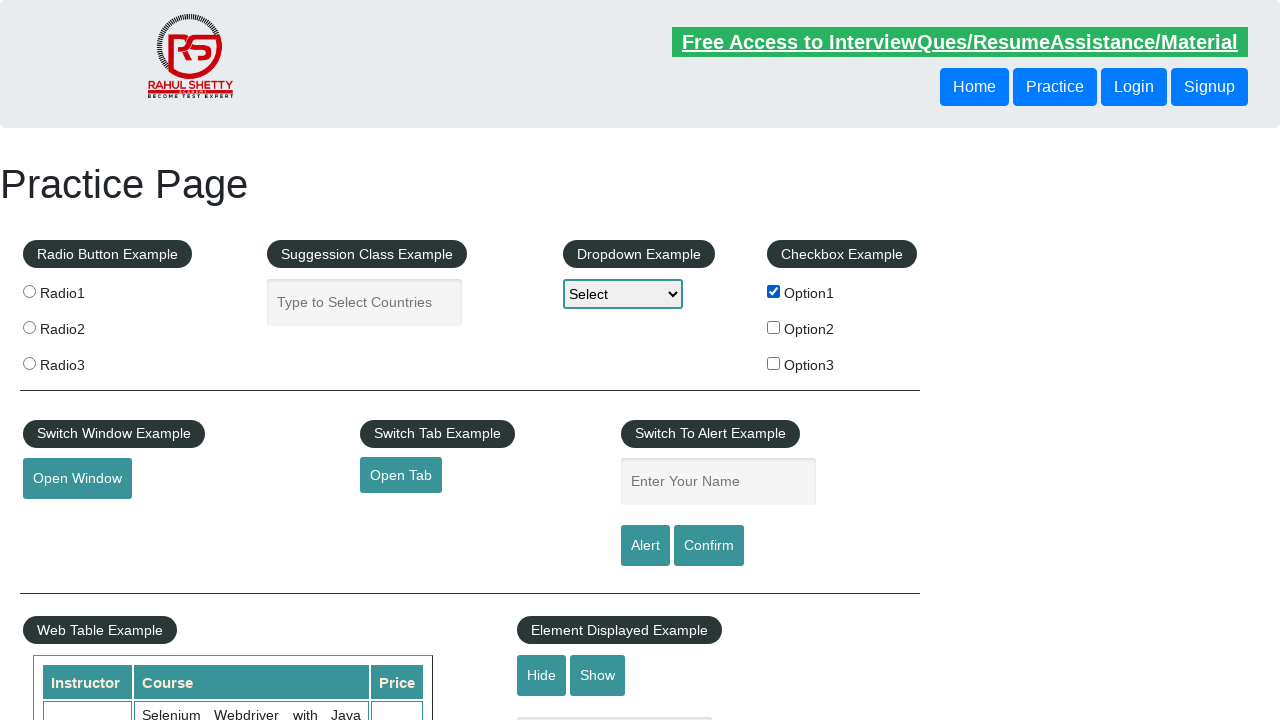